Tests a simple registration form by filling in first name, last name, email, and phone number fields, then submitting the form and handling the confirmation alert.

Starting URL: https://v1.training-support.net/selenium/simple-form

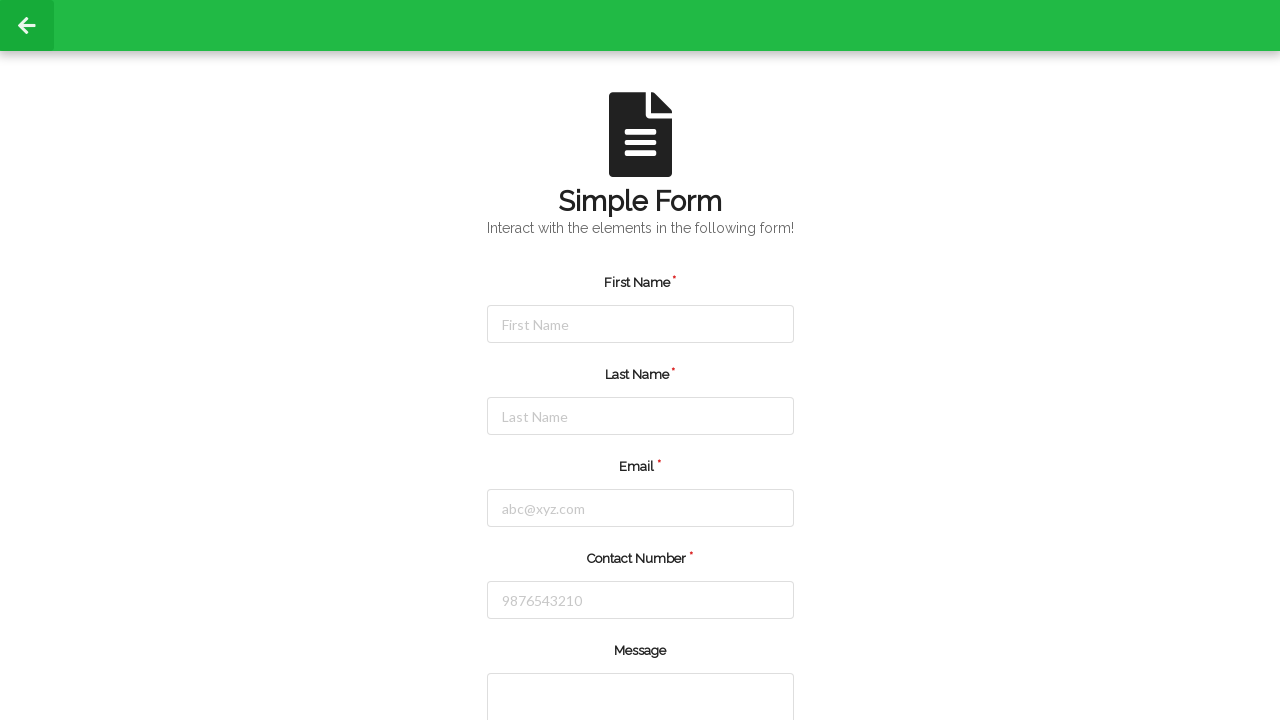

Cleared first name field on input#firstName
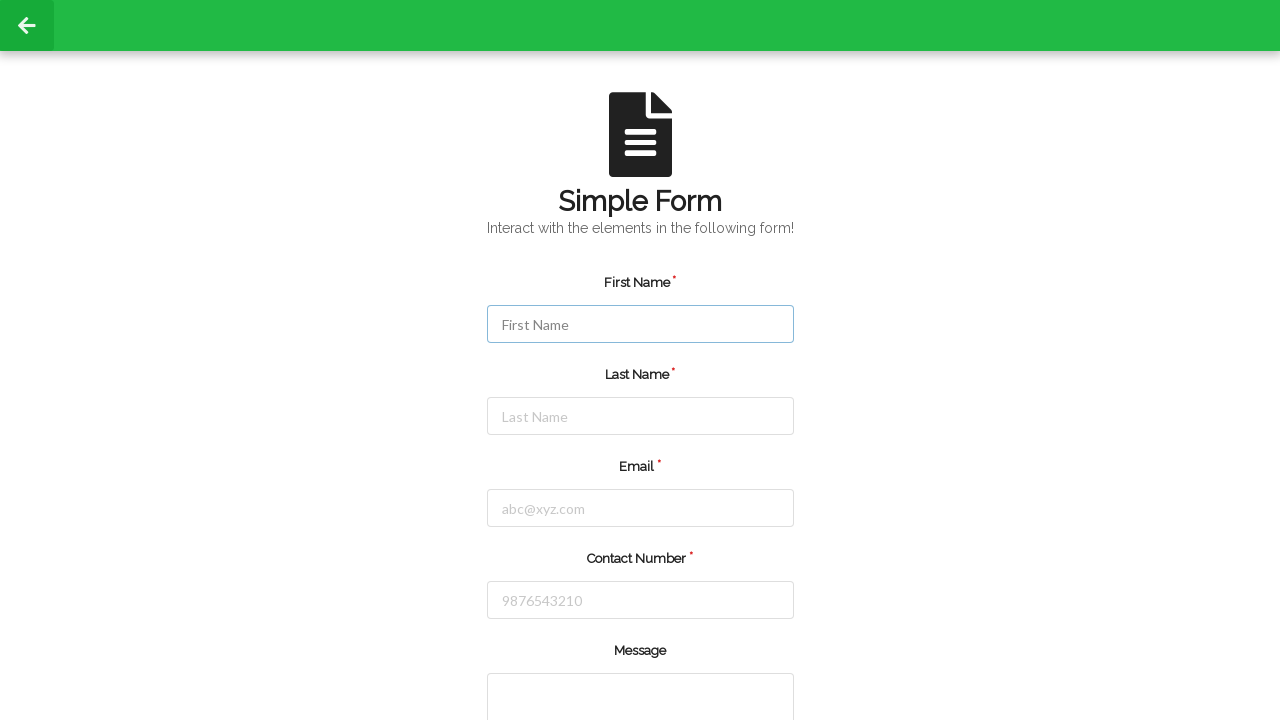

Filled first name field with 'Michael' on input#firstName
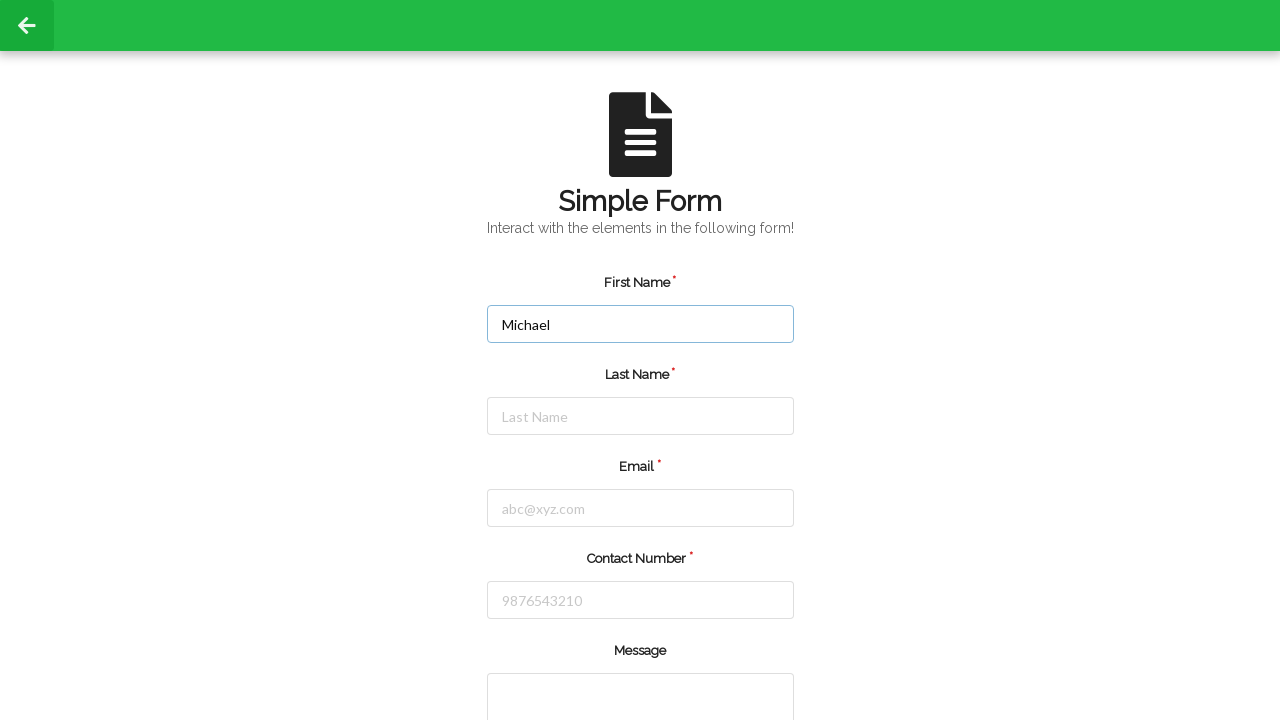

Cleared last name field on input#lastName
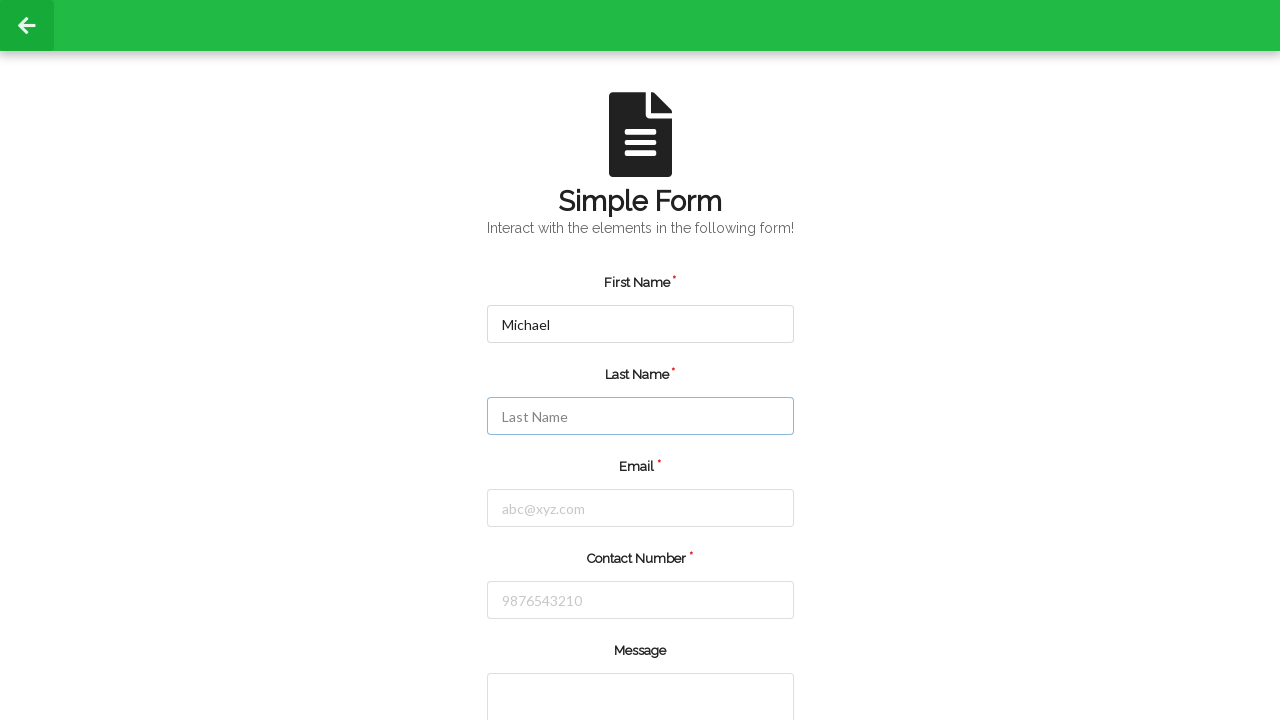

Filled last name field with 'Thompson' on input#lastName
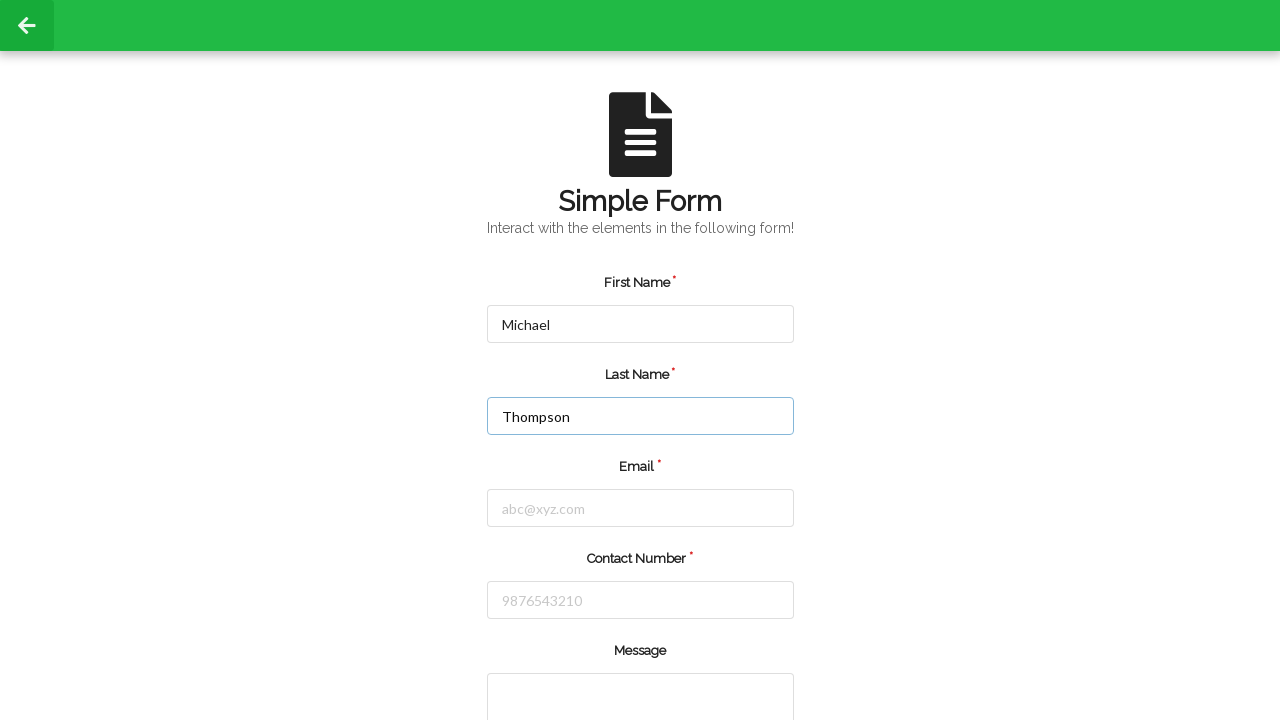

Cleared email field on input#email
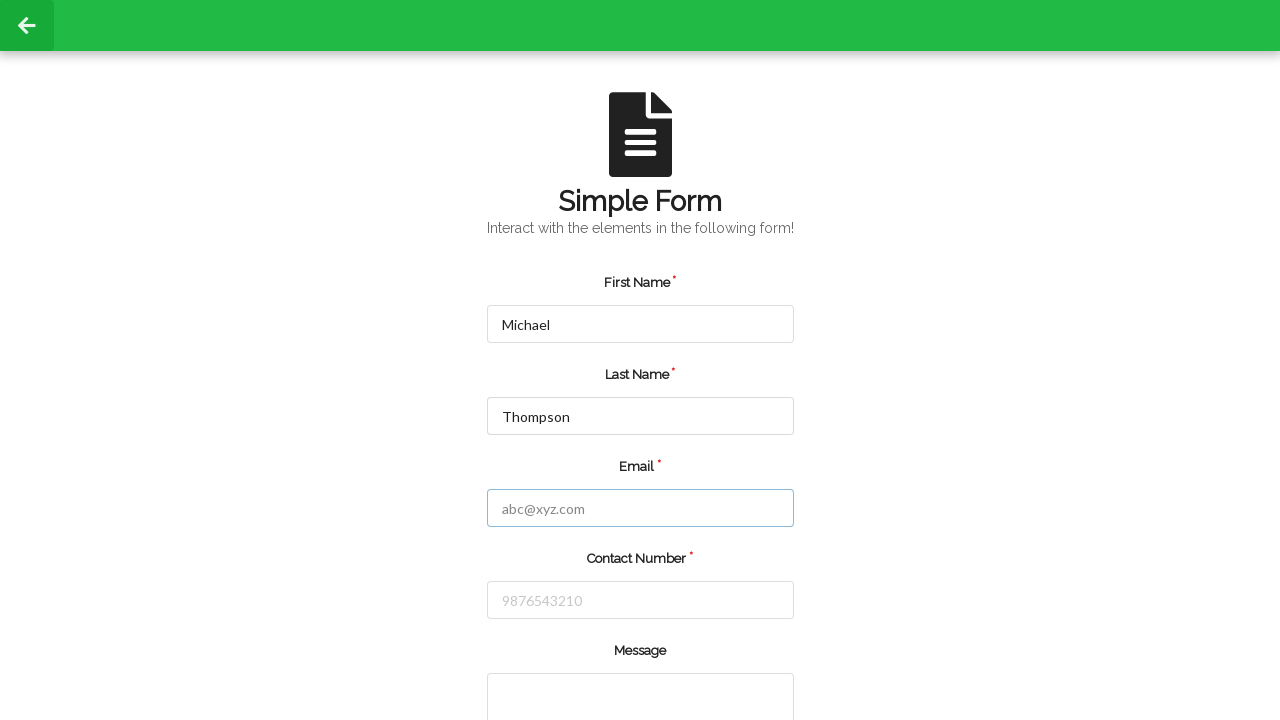

Filled email field with 'michael.thompson@example.com' on input#email
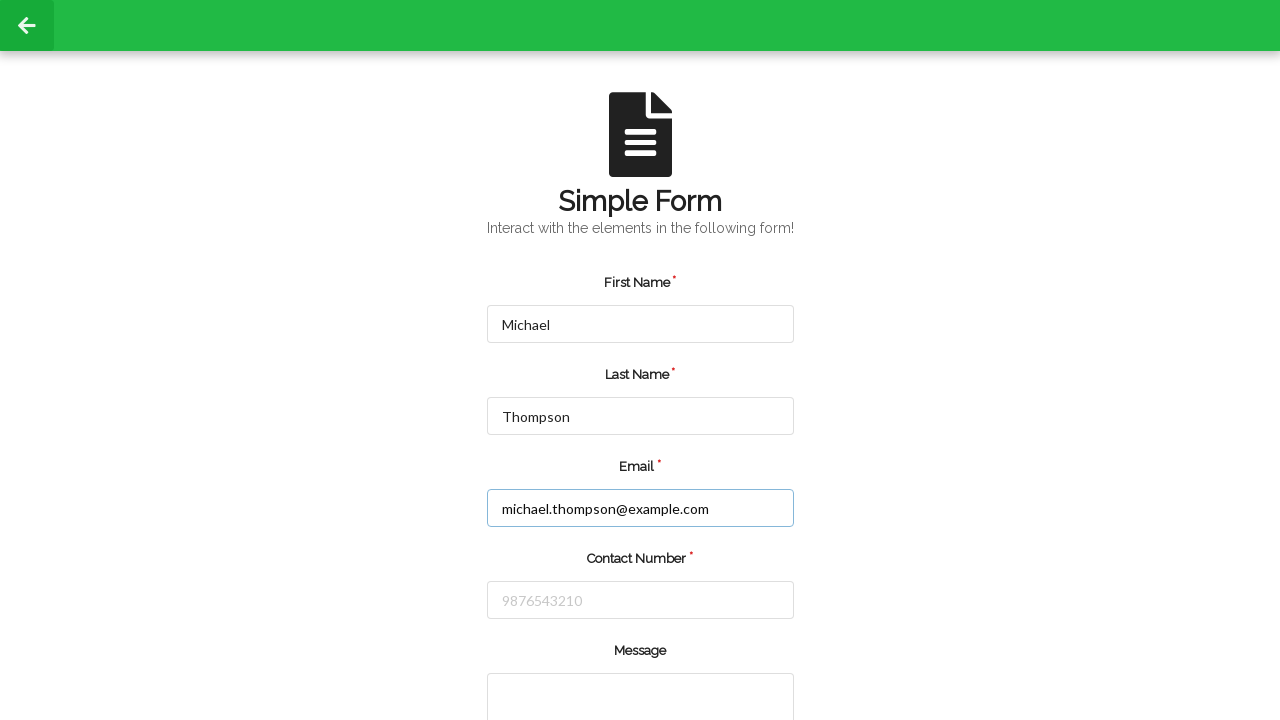

Cleared phone number field on input#number
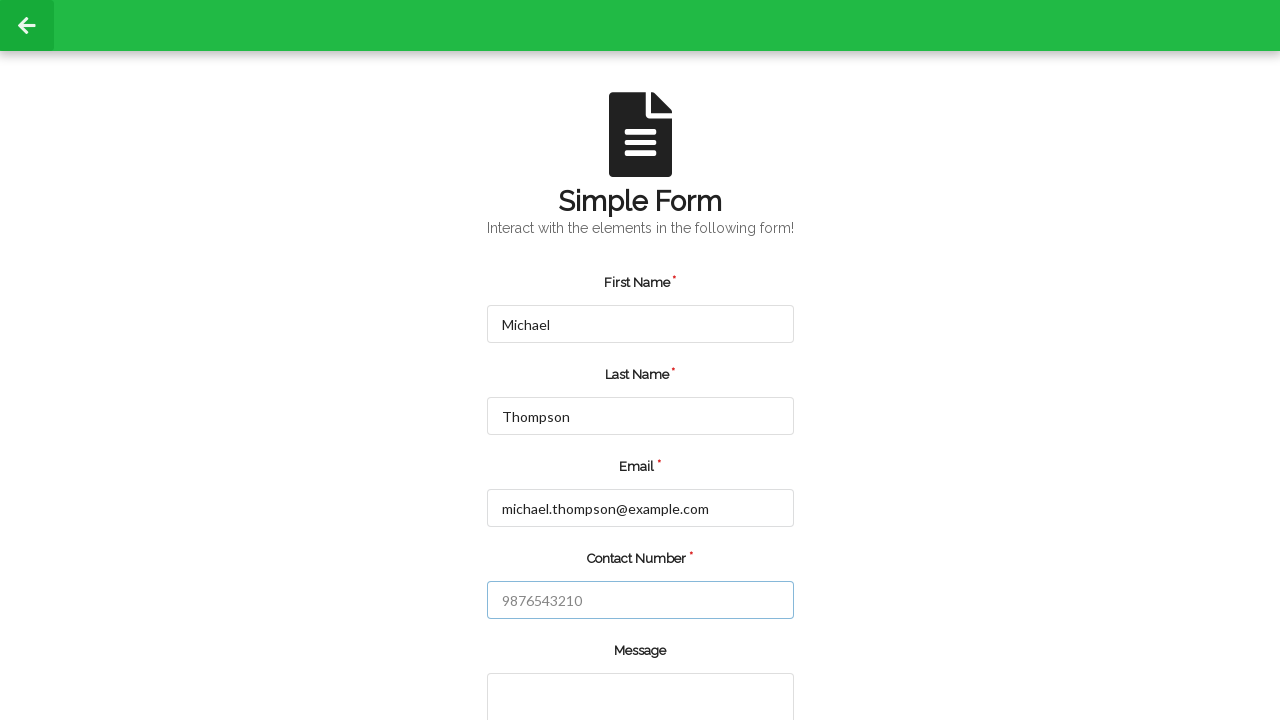

Filled phone number field with '5551234567' on input#number
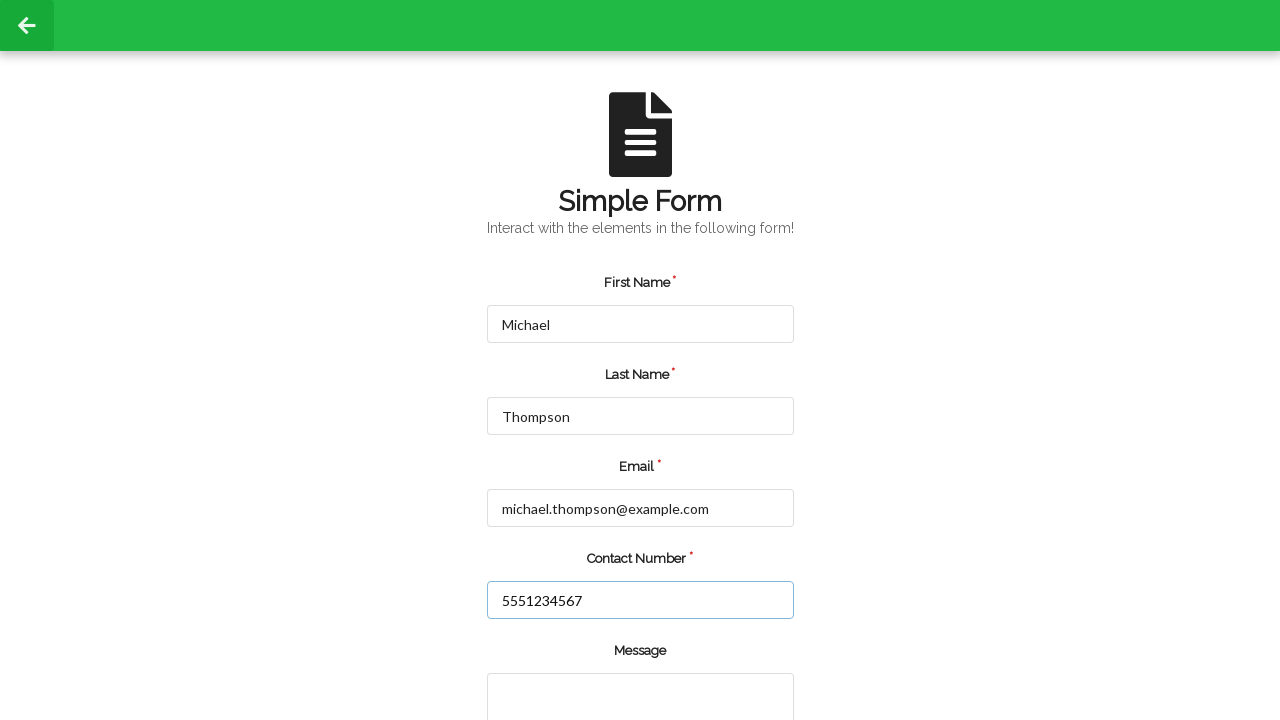

Clicked green submit button at (558, 660) on input.green
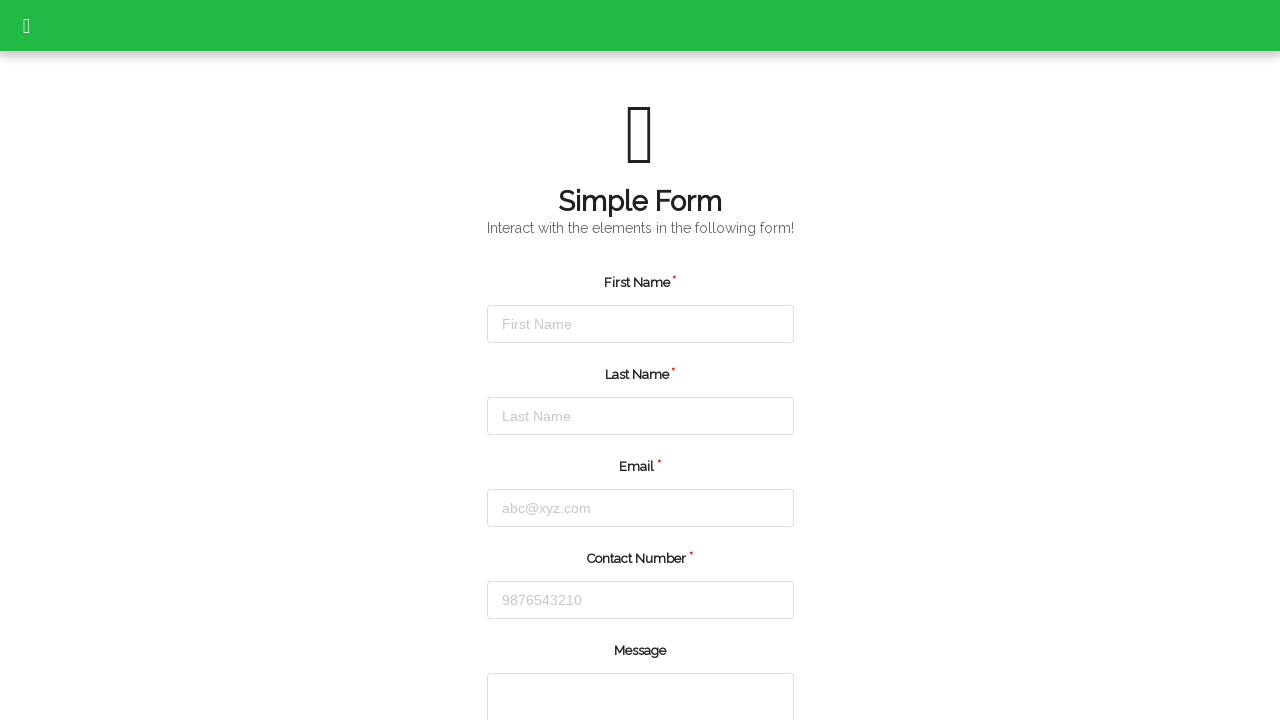

Set up dialog handler to accept confirmation alert
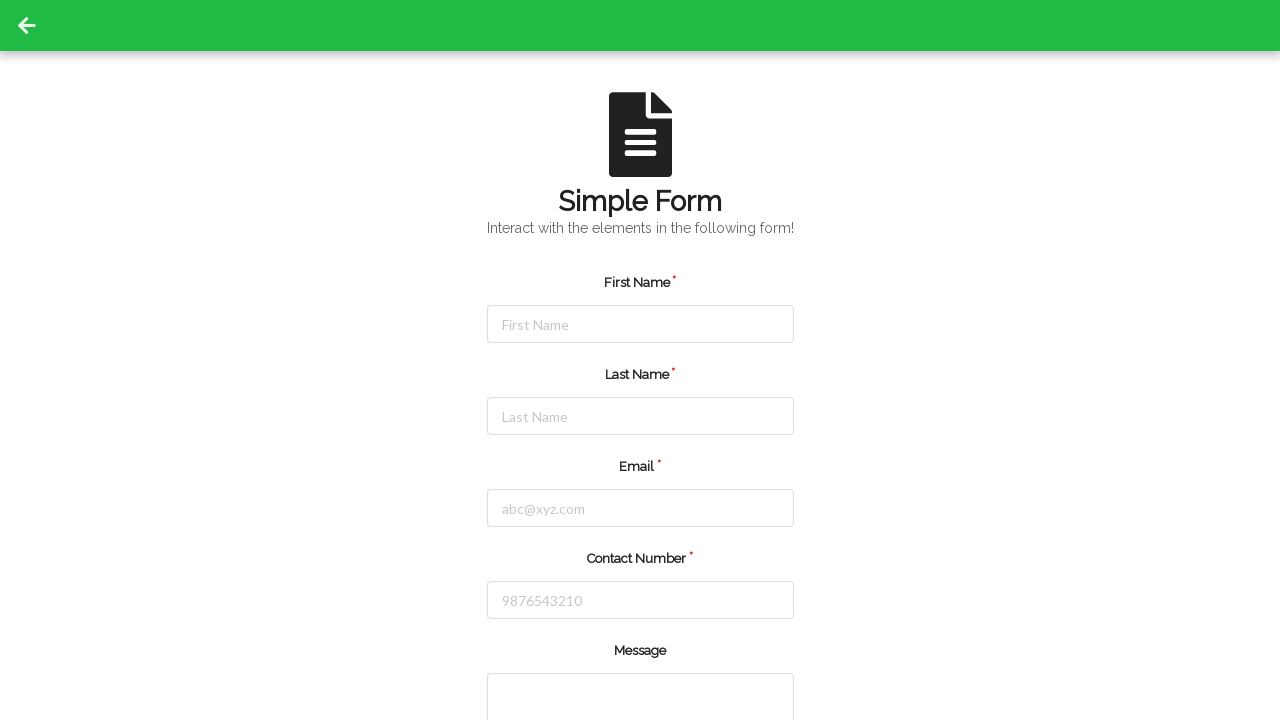

Waited for page to be ready after alert processing
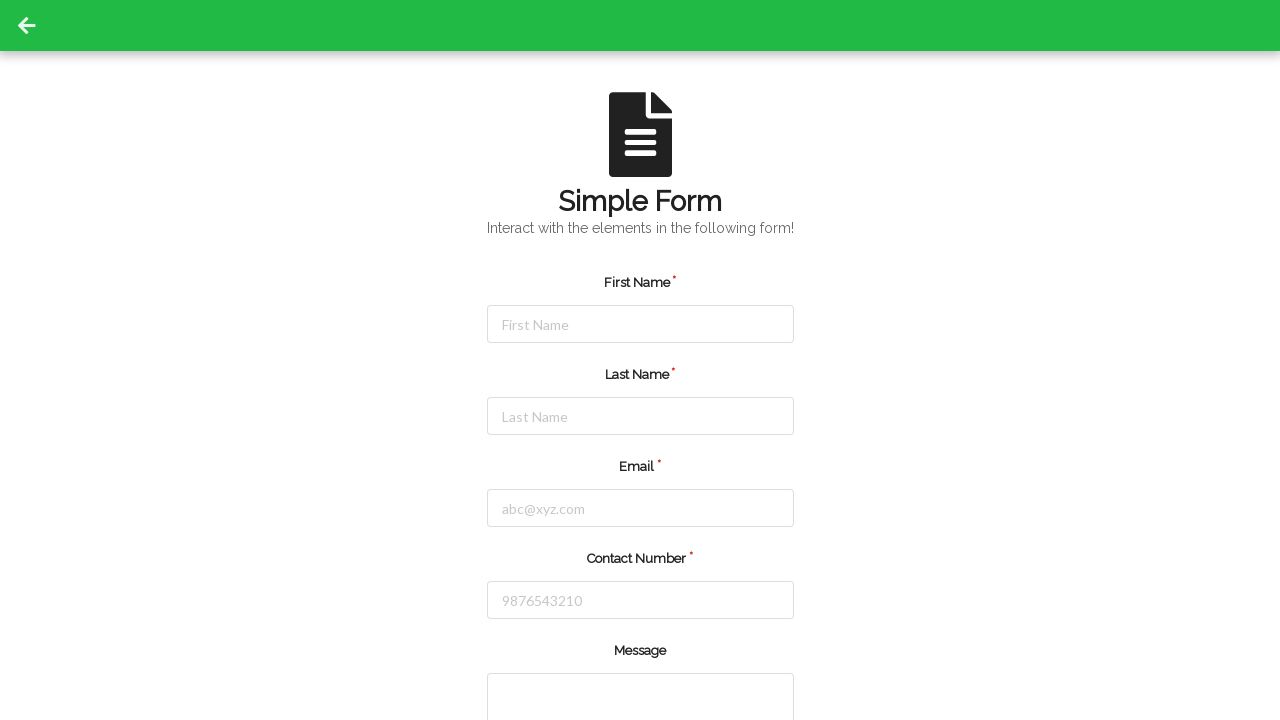

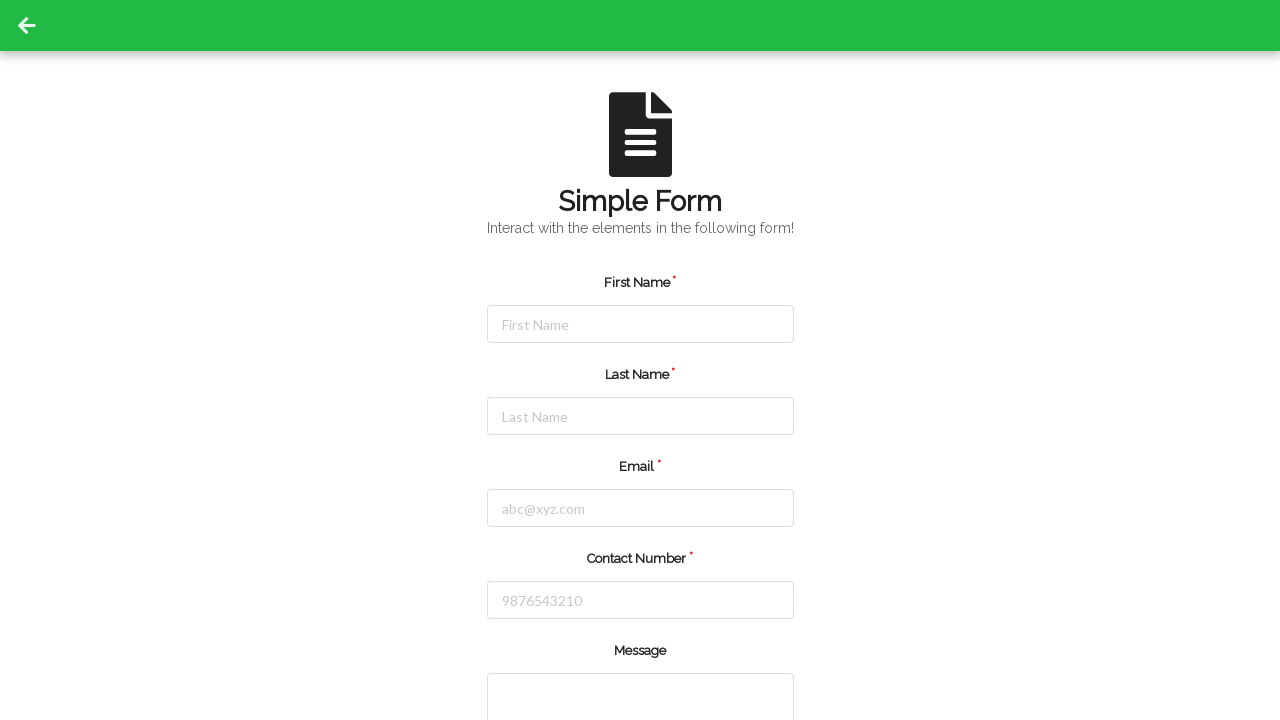